Navigates to the Time and Date world clock page and verifies the presence of the world clock table with city names and times.

Starting URL: https://www.timeanddate.com/worldclock/

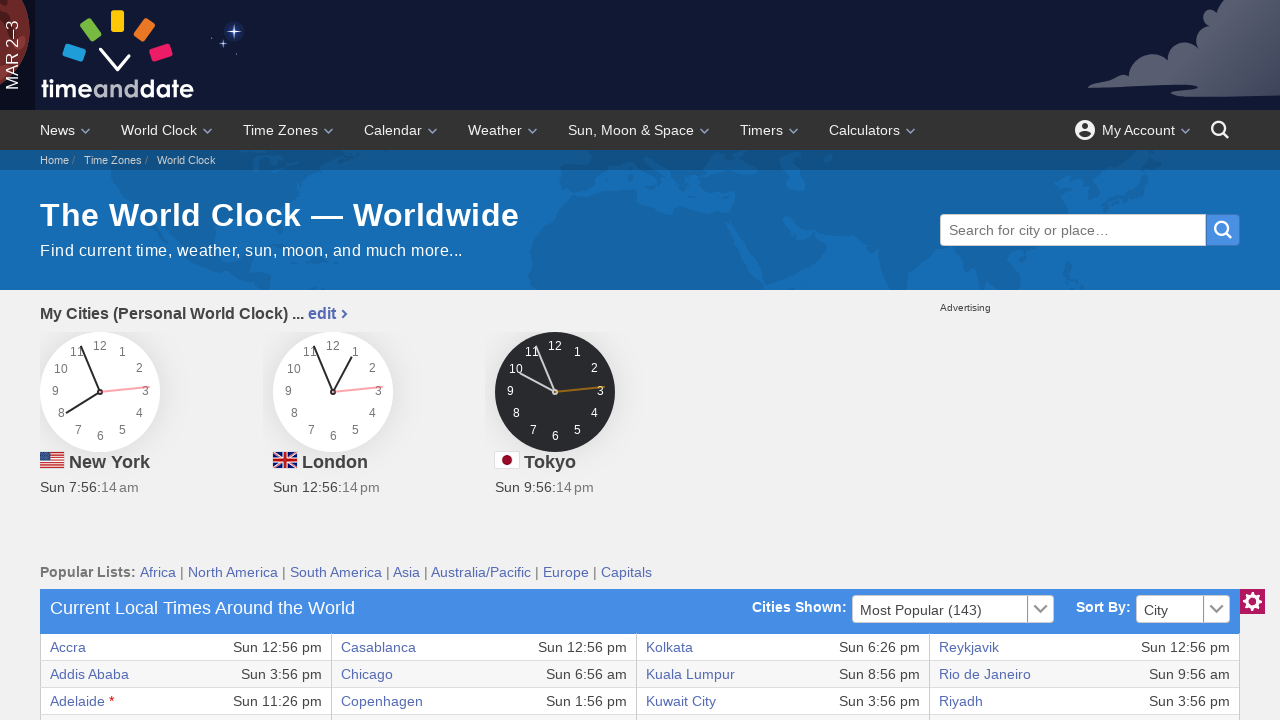

Navigated to Time and Date world clock page
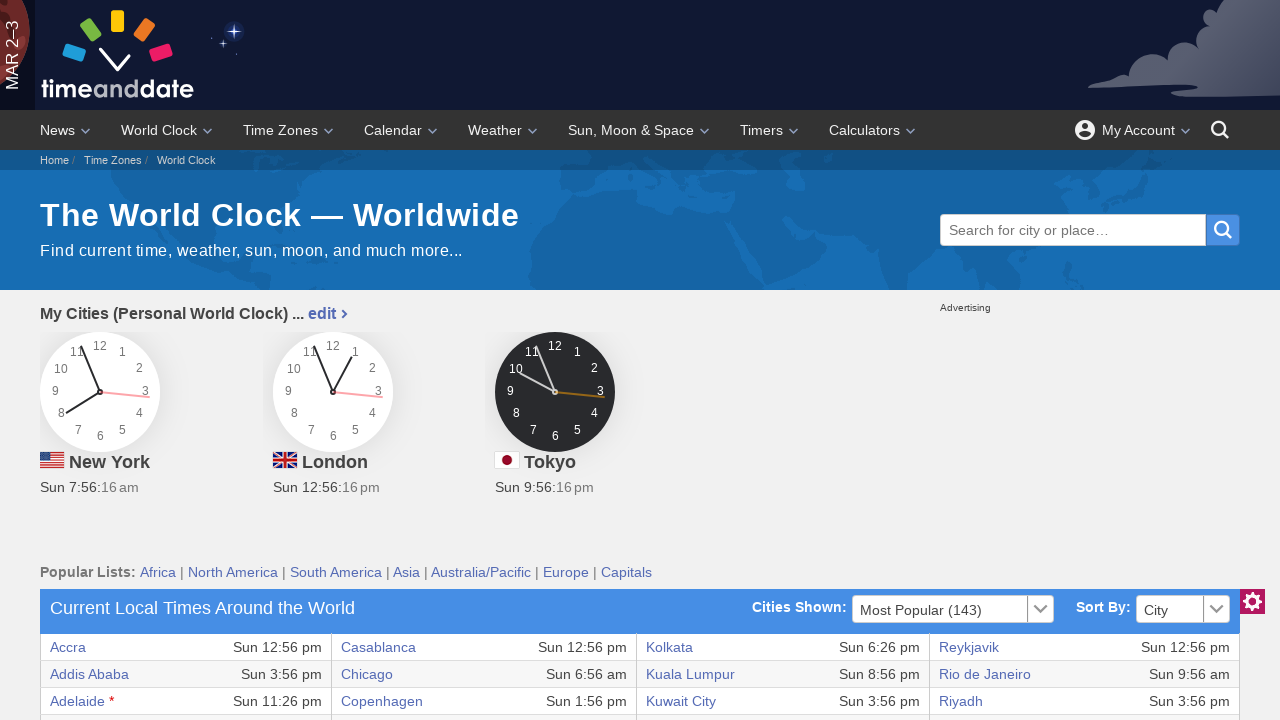

World clock table loaded
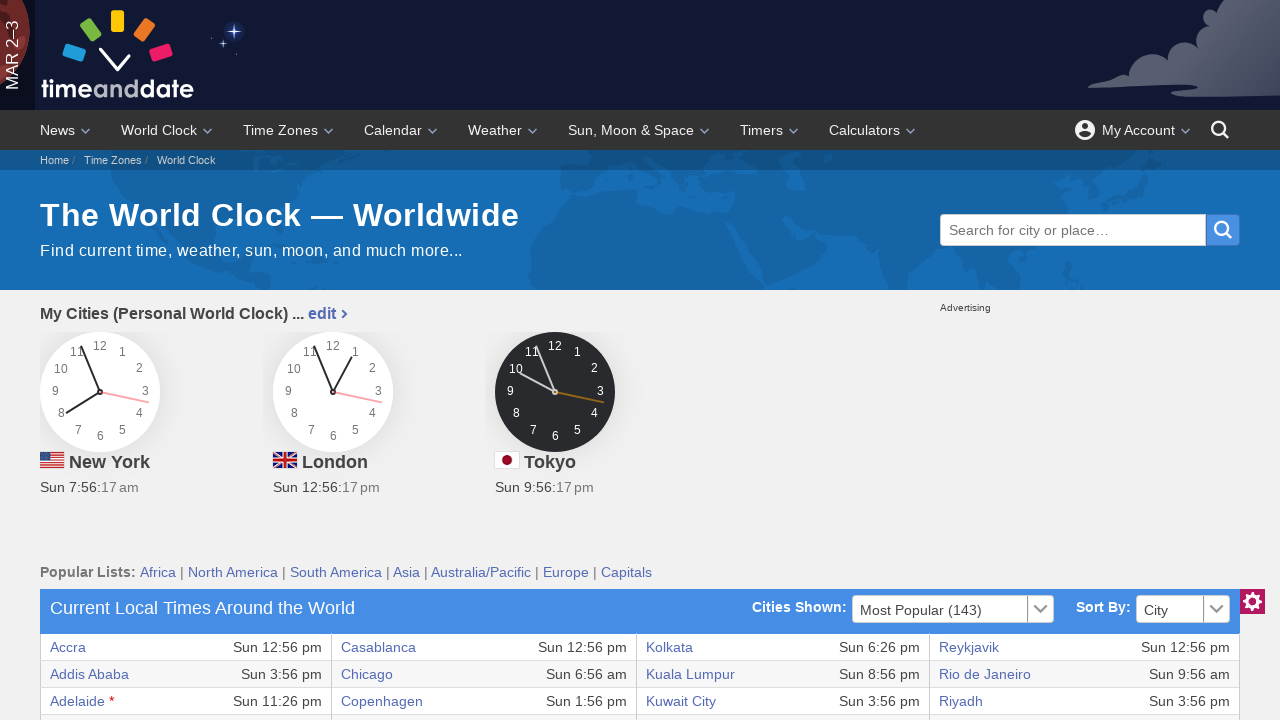

Table body rows are present
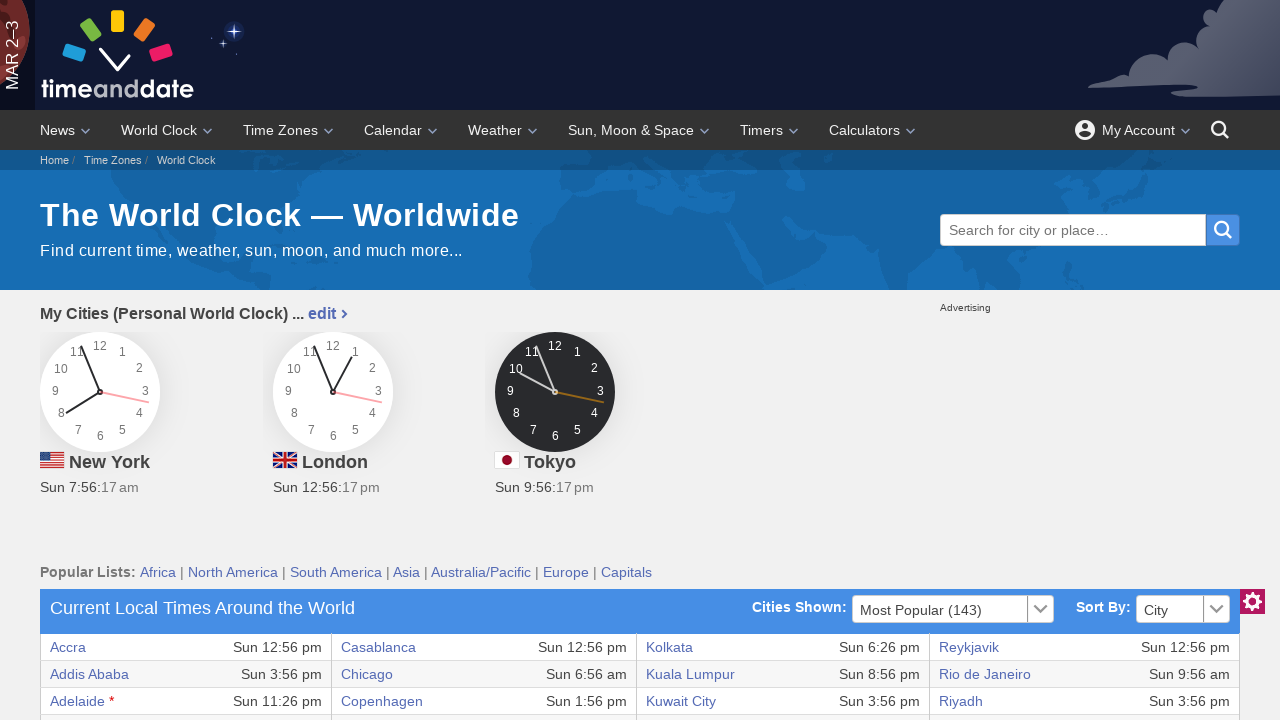

Table cells with city data are visible
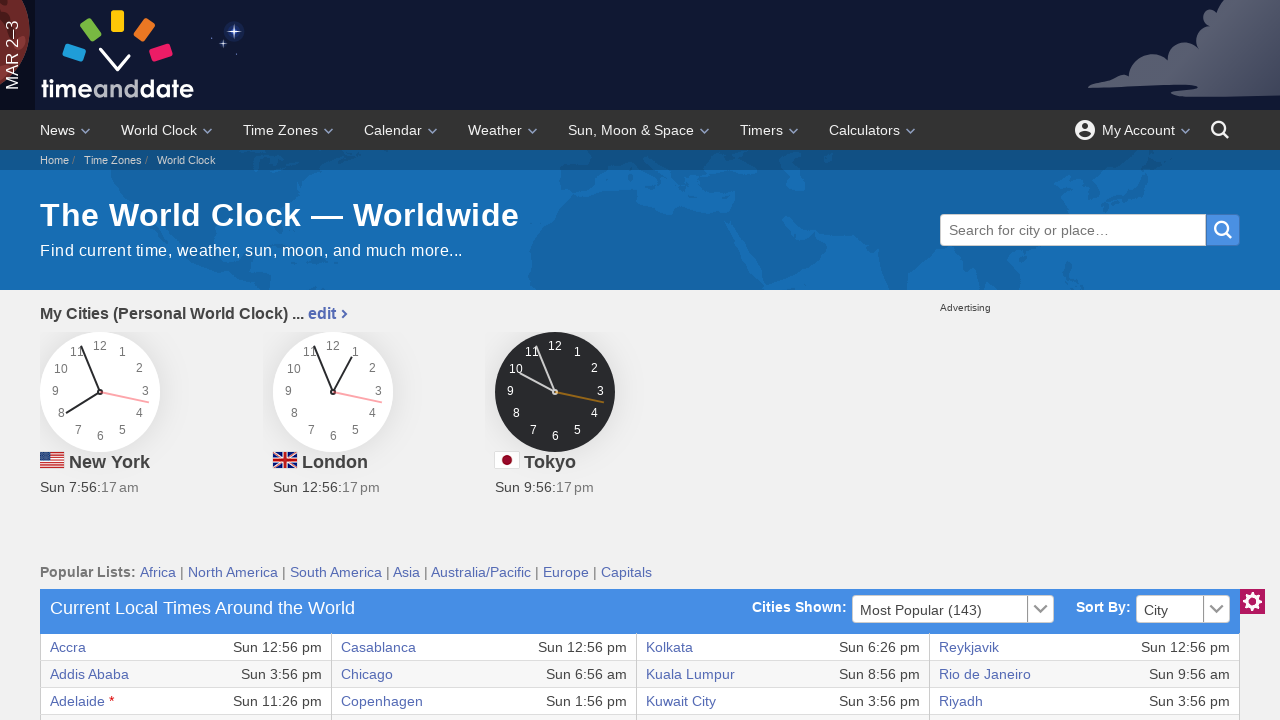

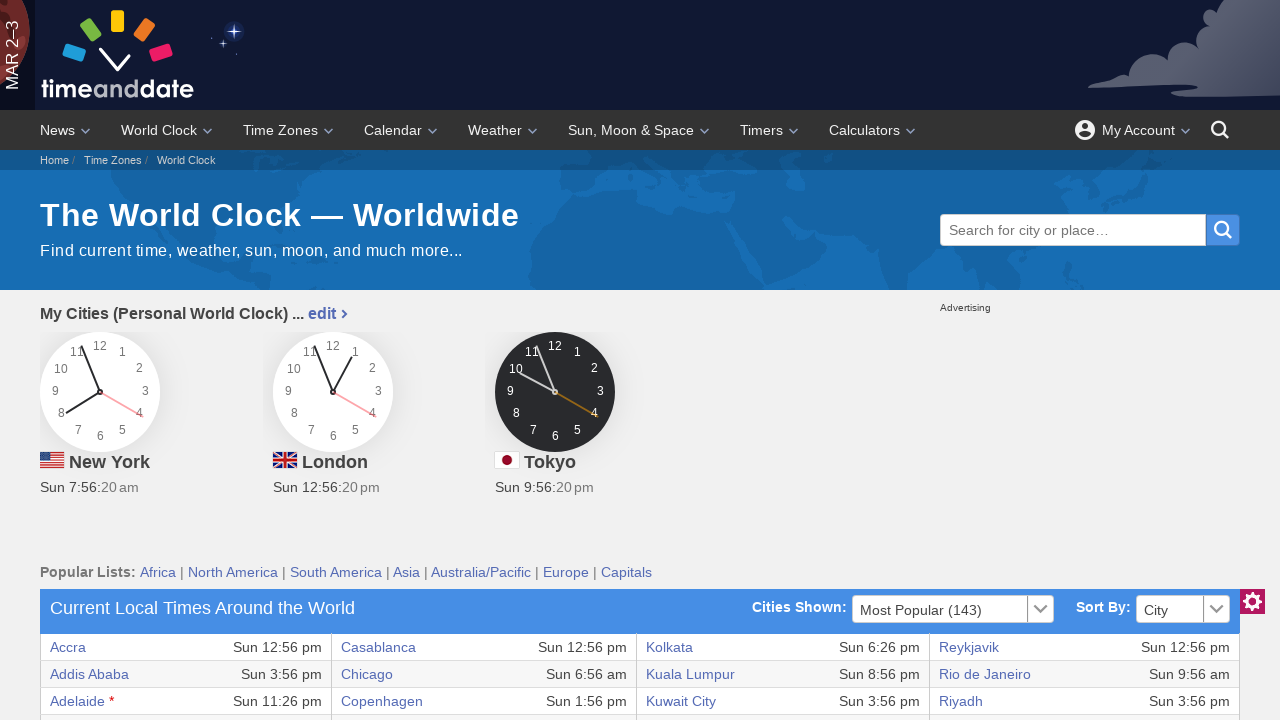